Tests tax calculator by selecting region, entering income details, and verifying the calculated refund amount

Starting URL: https://www.wealthsimple.com/en-ca/tool/tax-calculator

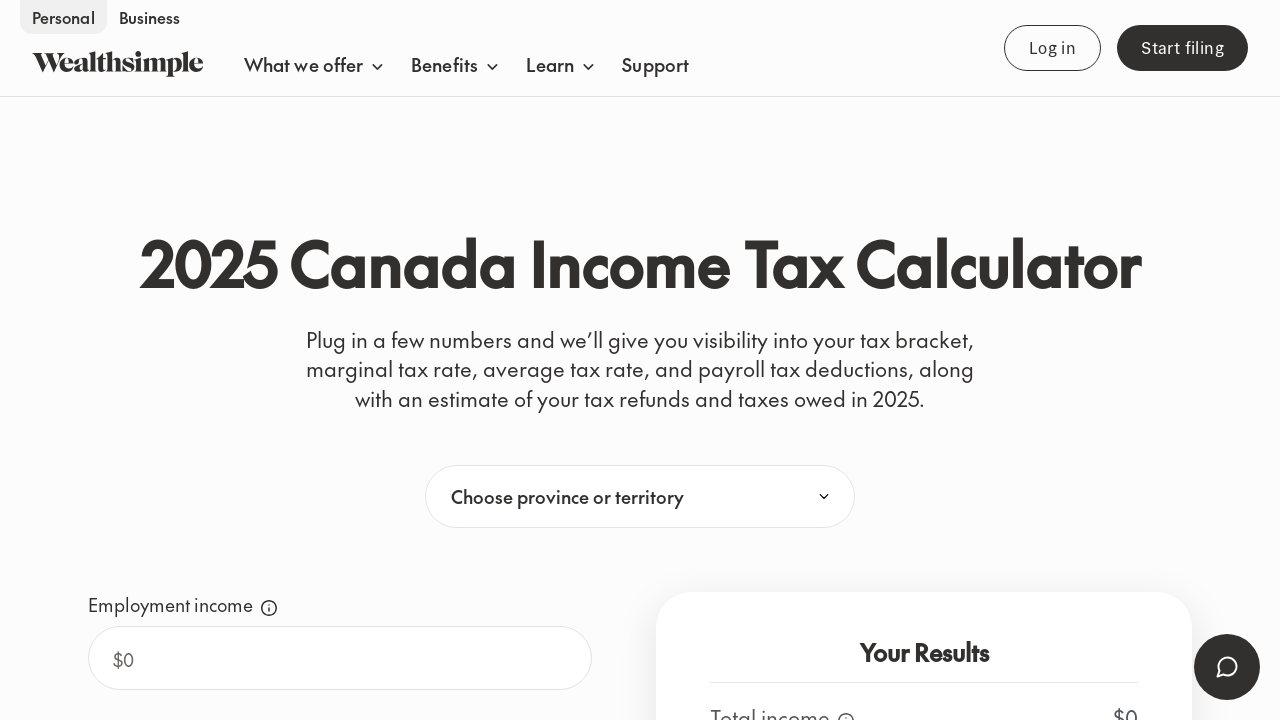

Selected Ontario from territory dropdown on #territoryInput
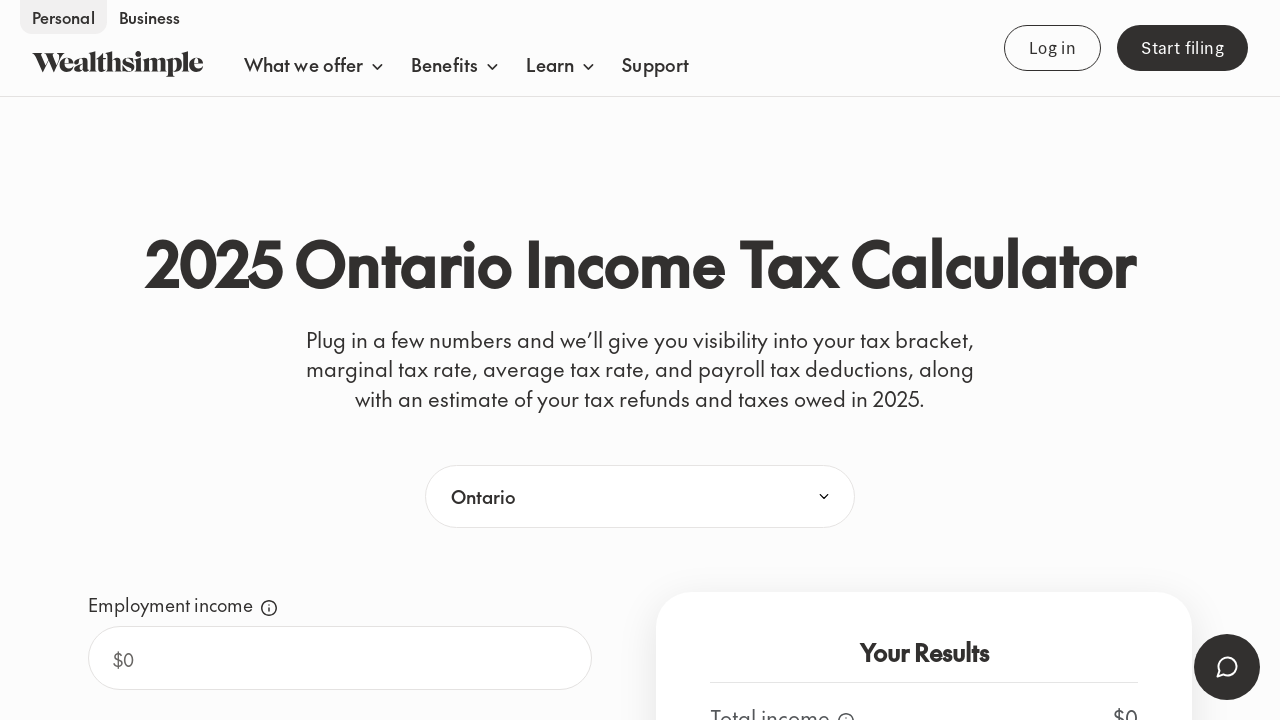

Waited for form to update after region selection
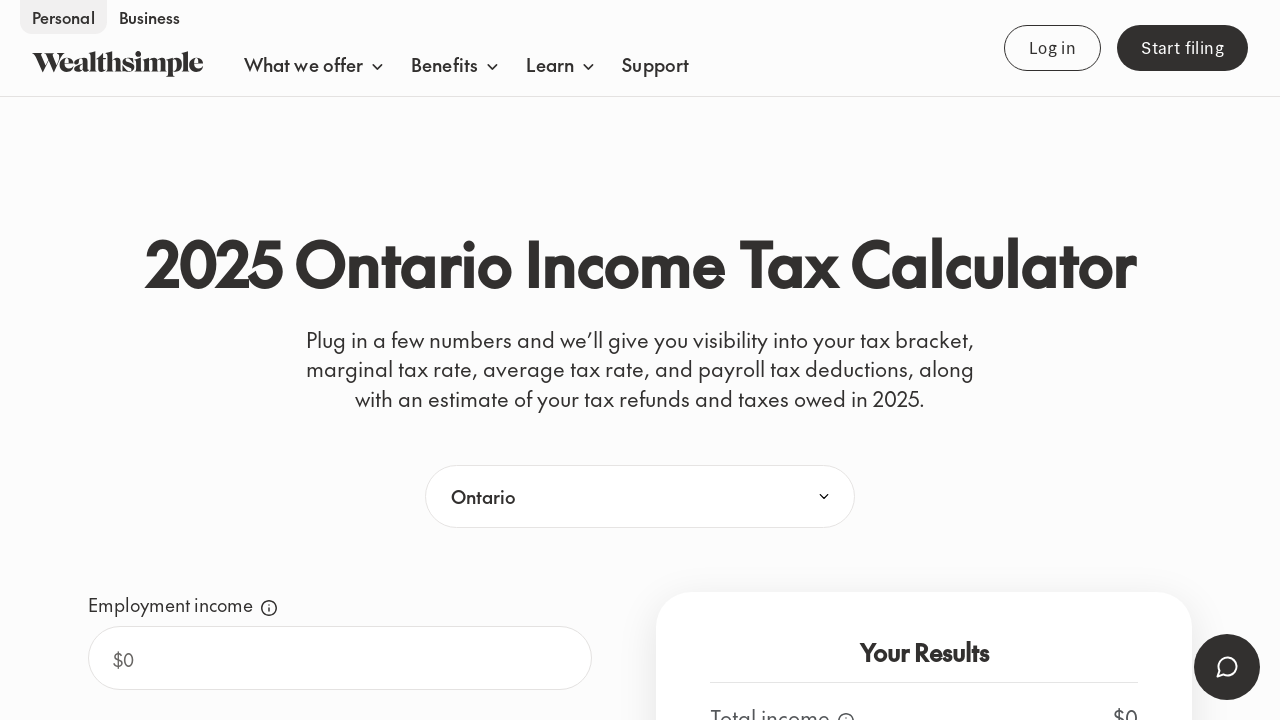

Entered employment income of $62,000 on #employmentIncome
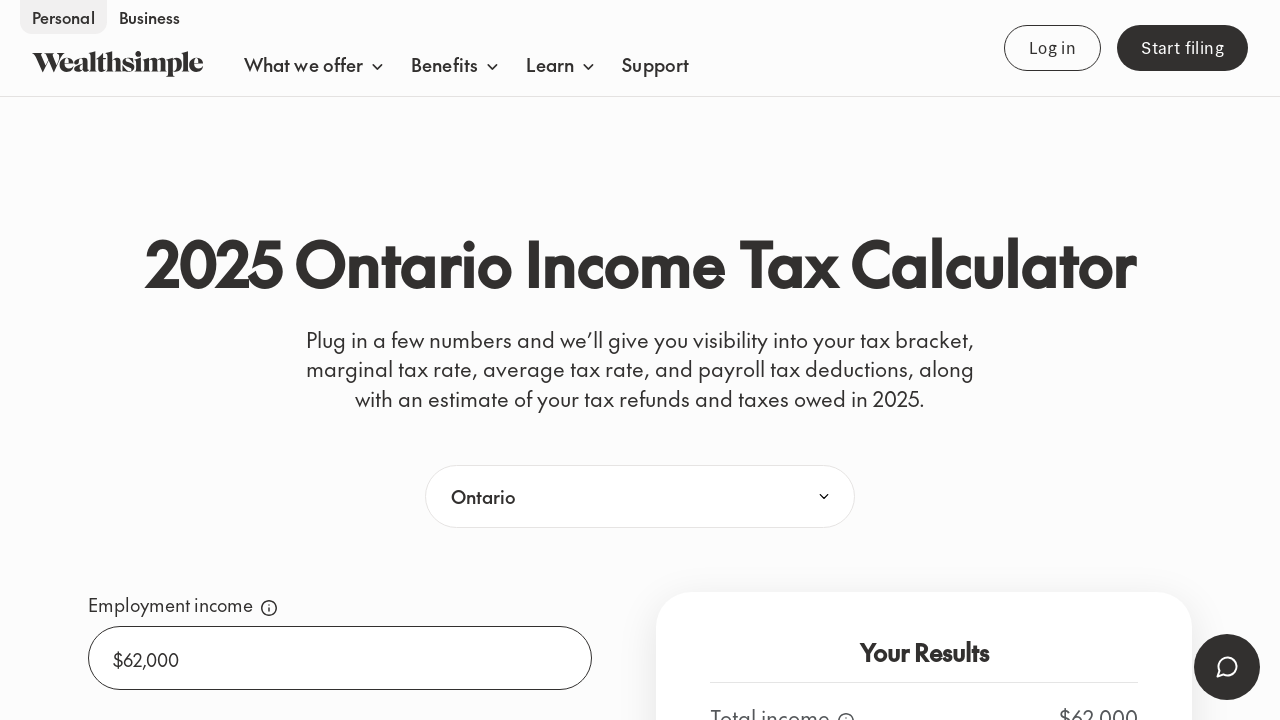

Entered RRSP deduction of $4,000 on #rrspDeduction
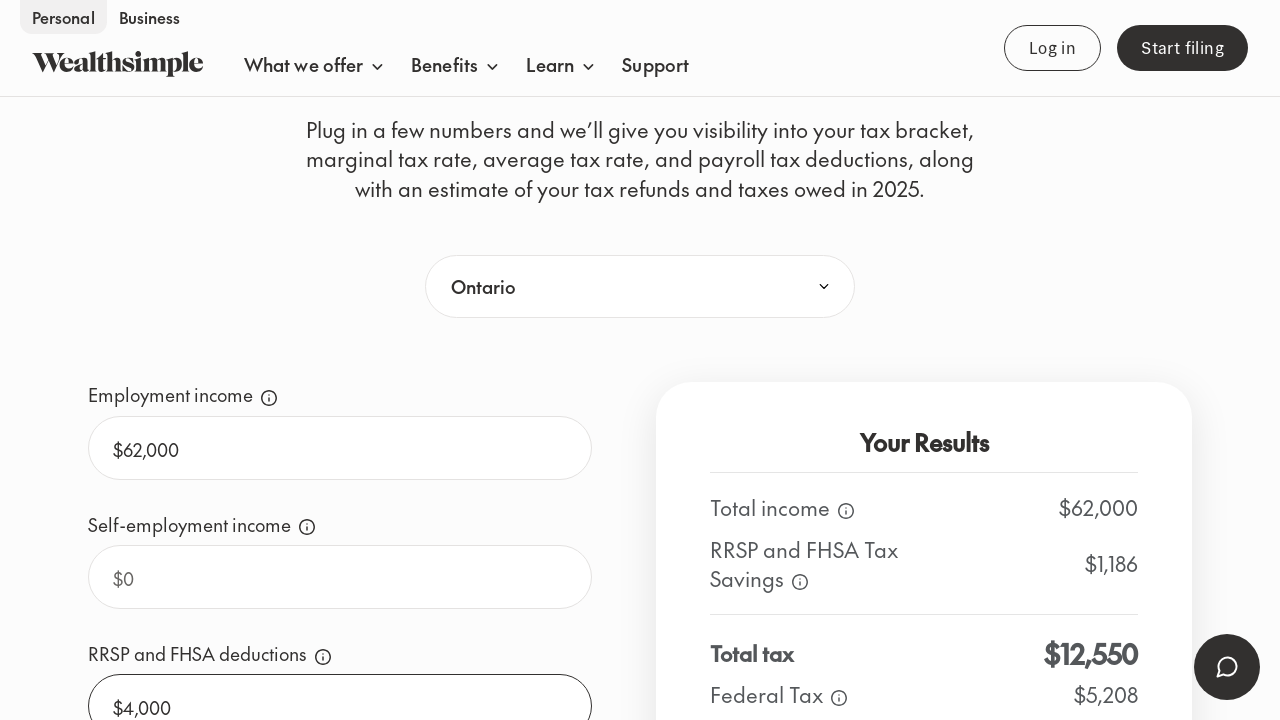

Entered income taxes paid of $10,510 on #incomeTaxesPaid
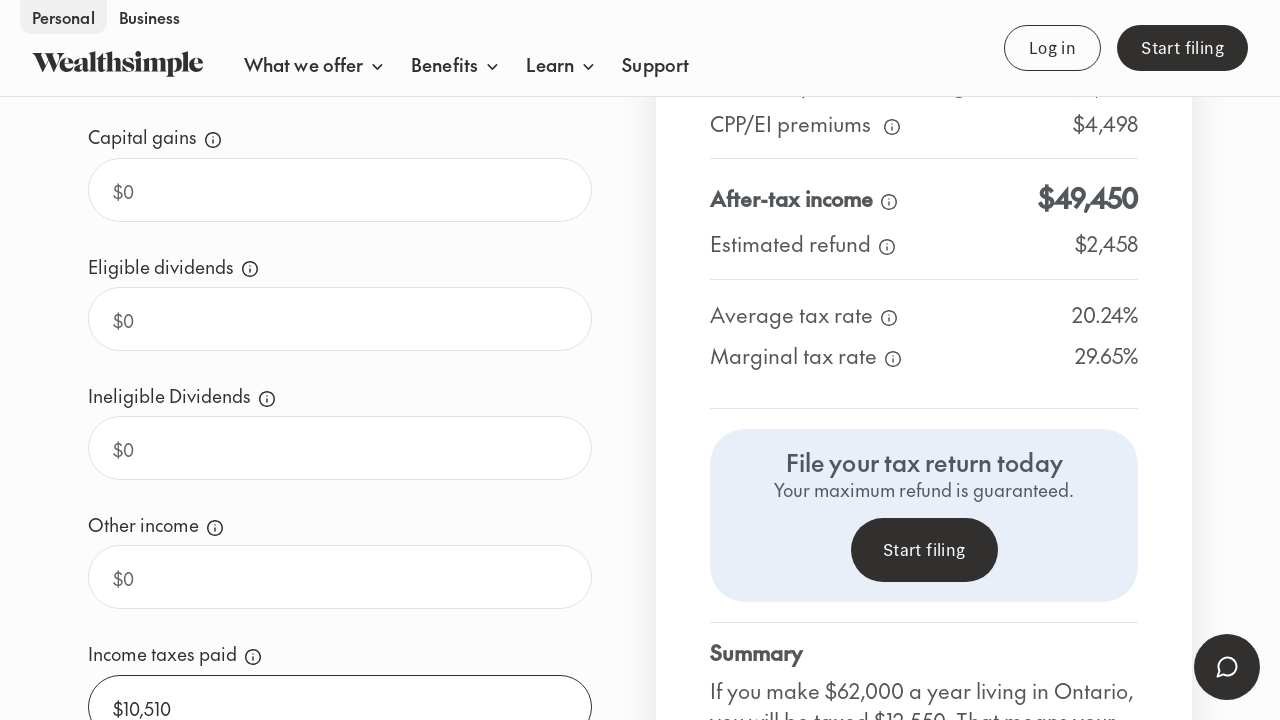

Verified refund amount is displayed on the page
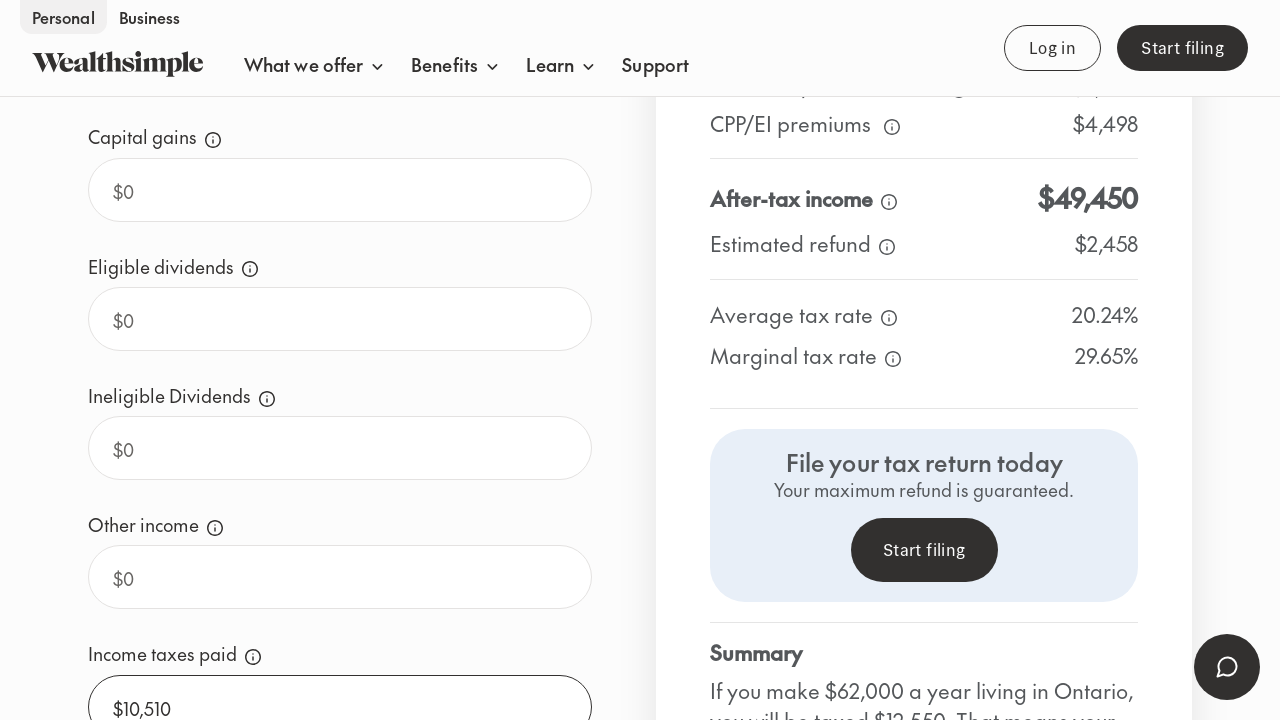

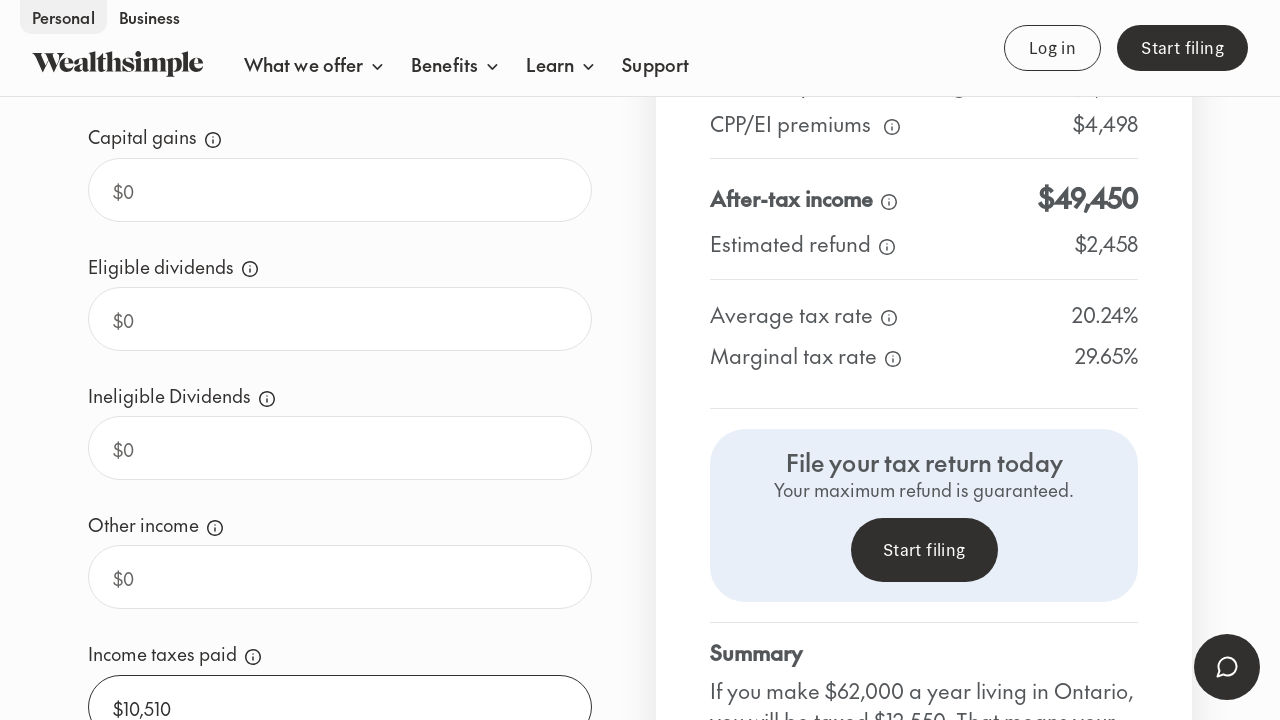